Tests checkbox interaction by clicking a checkbox, then interacts with a static dropdown by selecting multiple options, and finally types into an autocomplete field.

Starting URL: https://rahulshettyacademy.com/AutomationPractice/

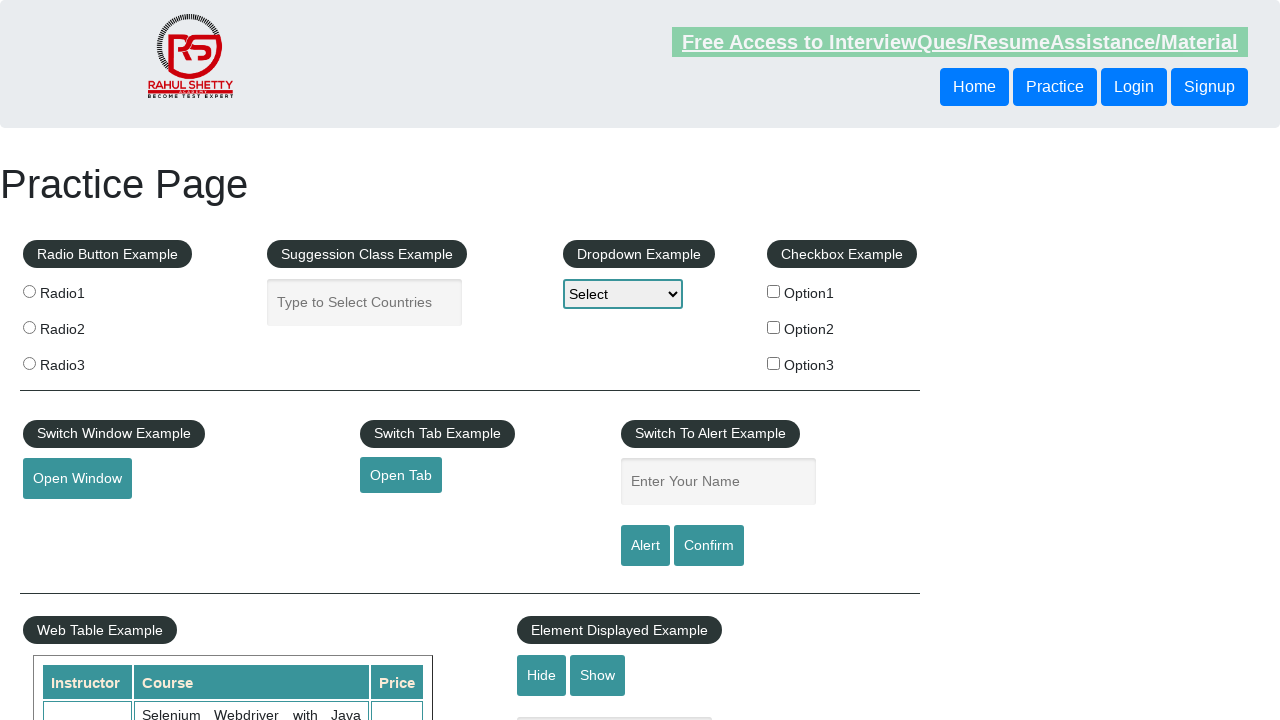

Clicked checkbox option 1 to select it at (774, 291) on #checkBoxOption1
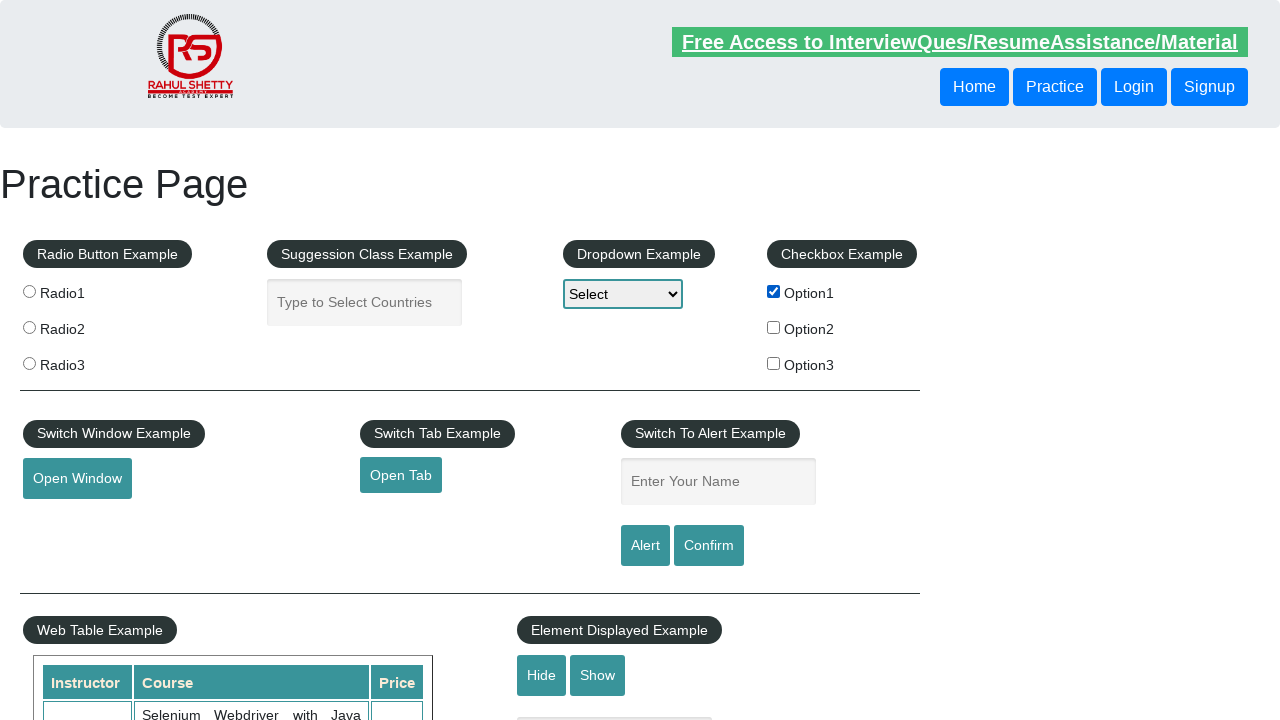

Selected 'option3' from static dropdown by value on #dropdown-class-example
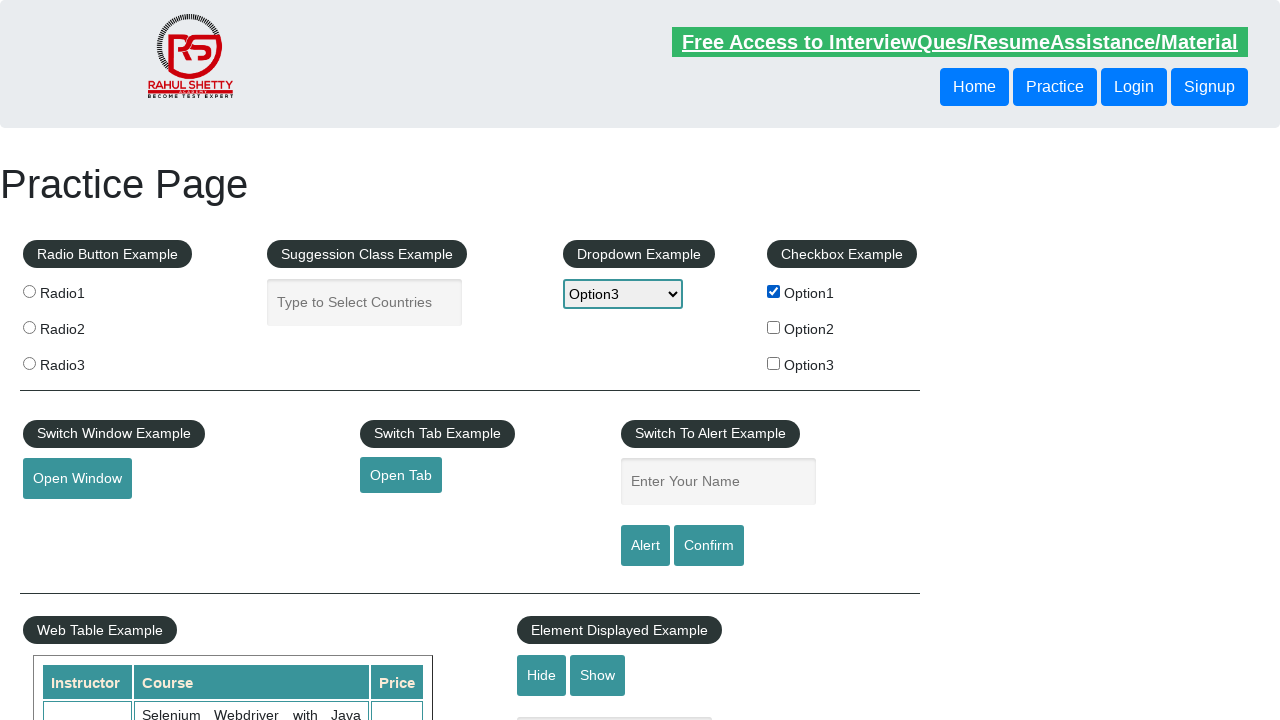

Selected second option from static dropdown by index 1 on #dropdown-class-example
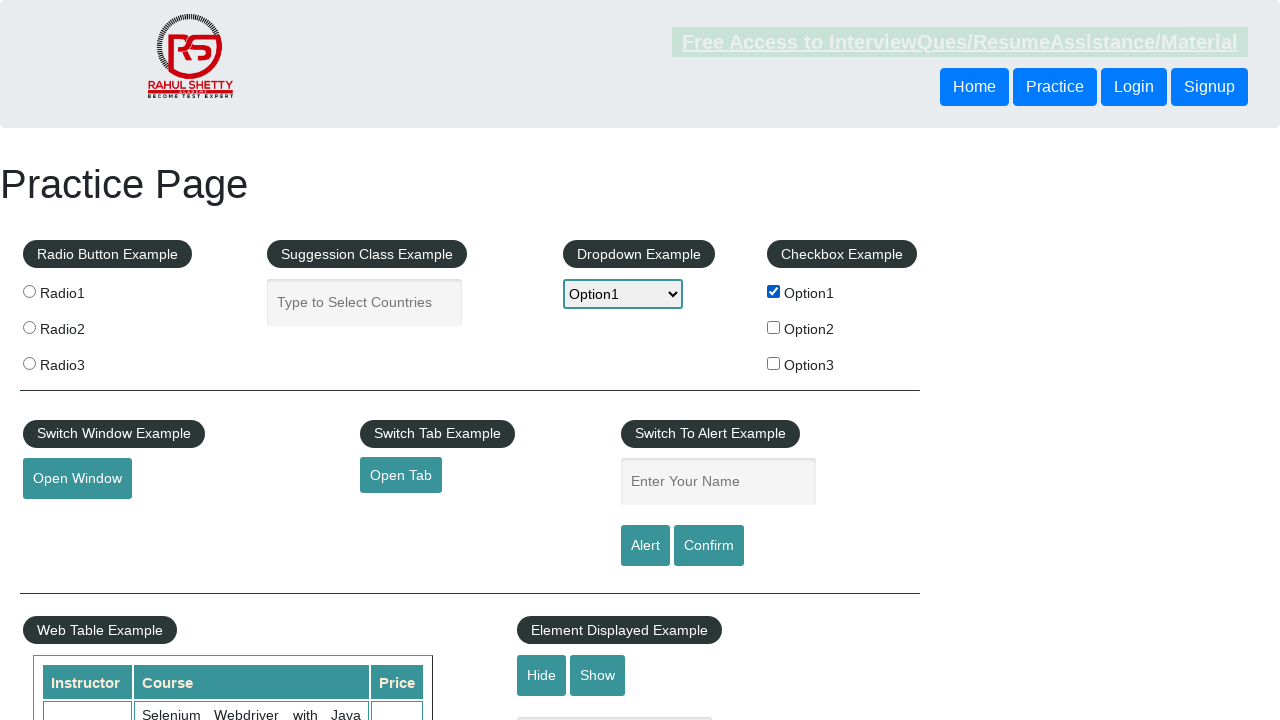

Selected 'Option2' from static dropdown by visible text on #dropdown-class-example
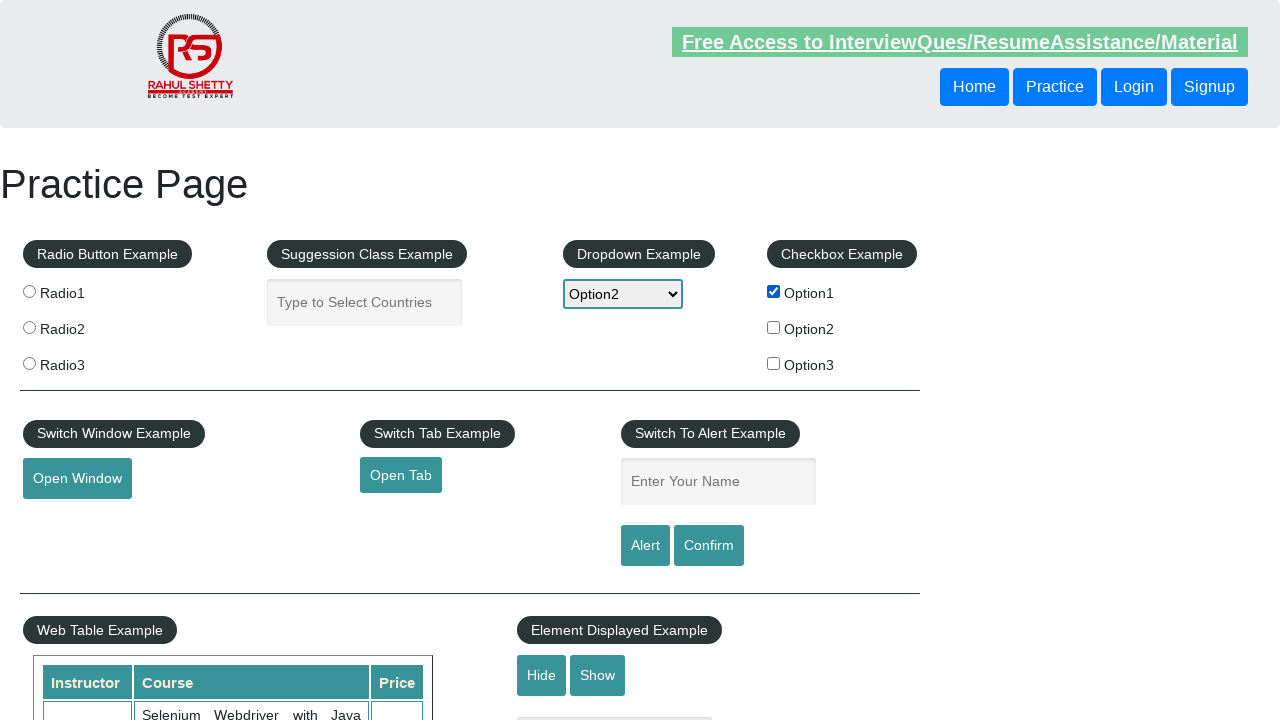

Typed 'eth' into autocomplete field on #autocomplete
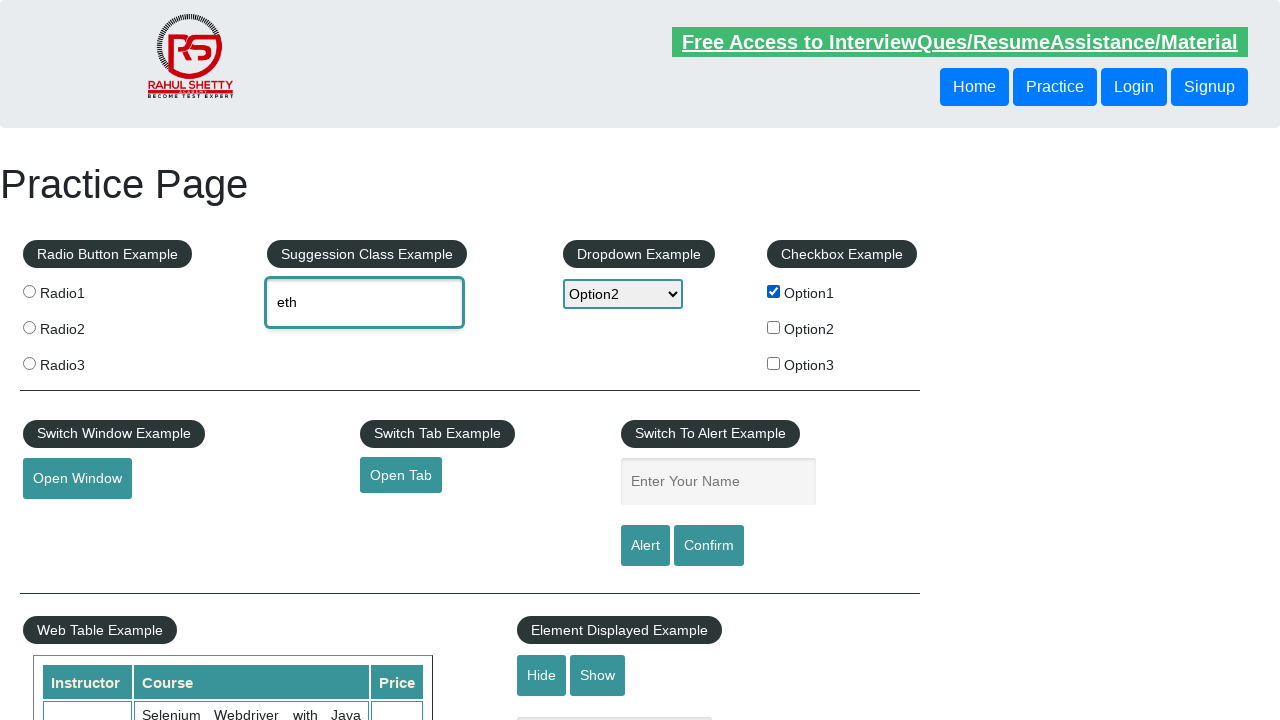

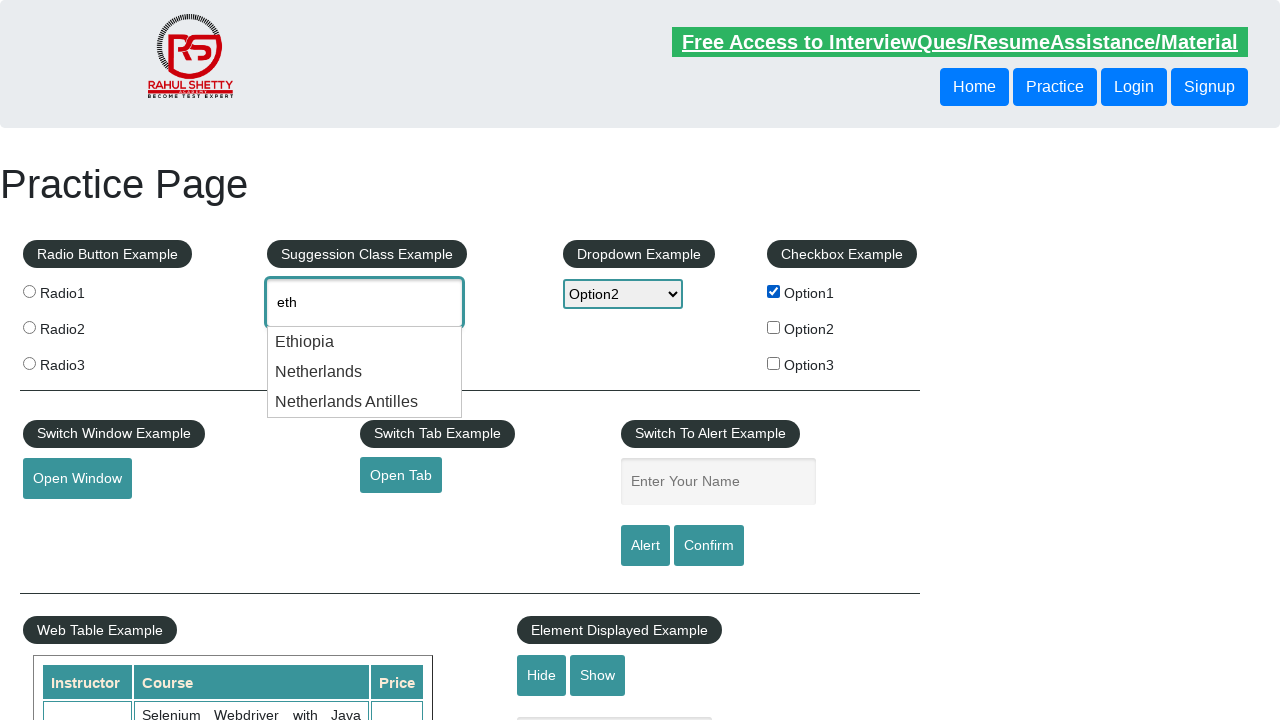